Tests the MusicByMood website by selecting a mood, adjusting energy and happiness sliders, selecting genres, and clicking the search button to find music recommendations.

Starting URL: https://www.musicbymood.com/

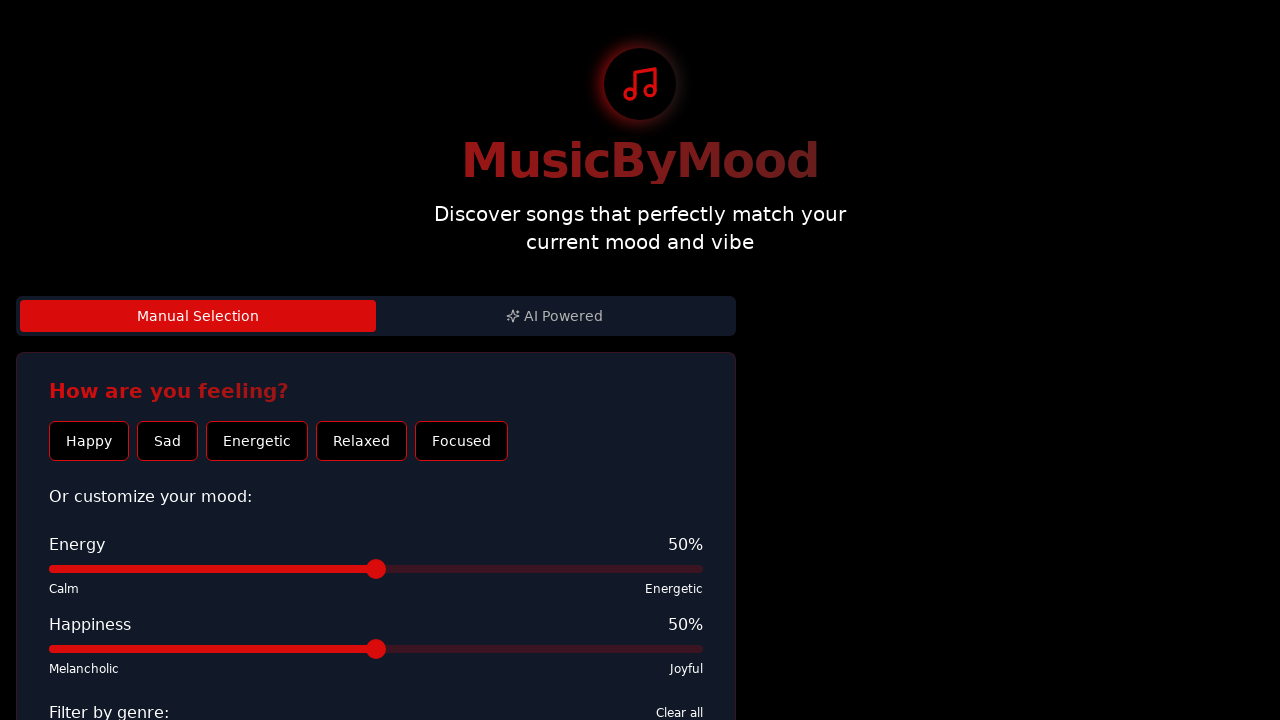

MusicByMood main UI loaded
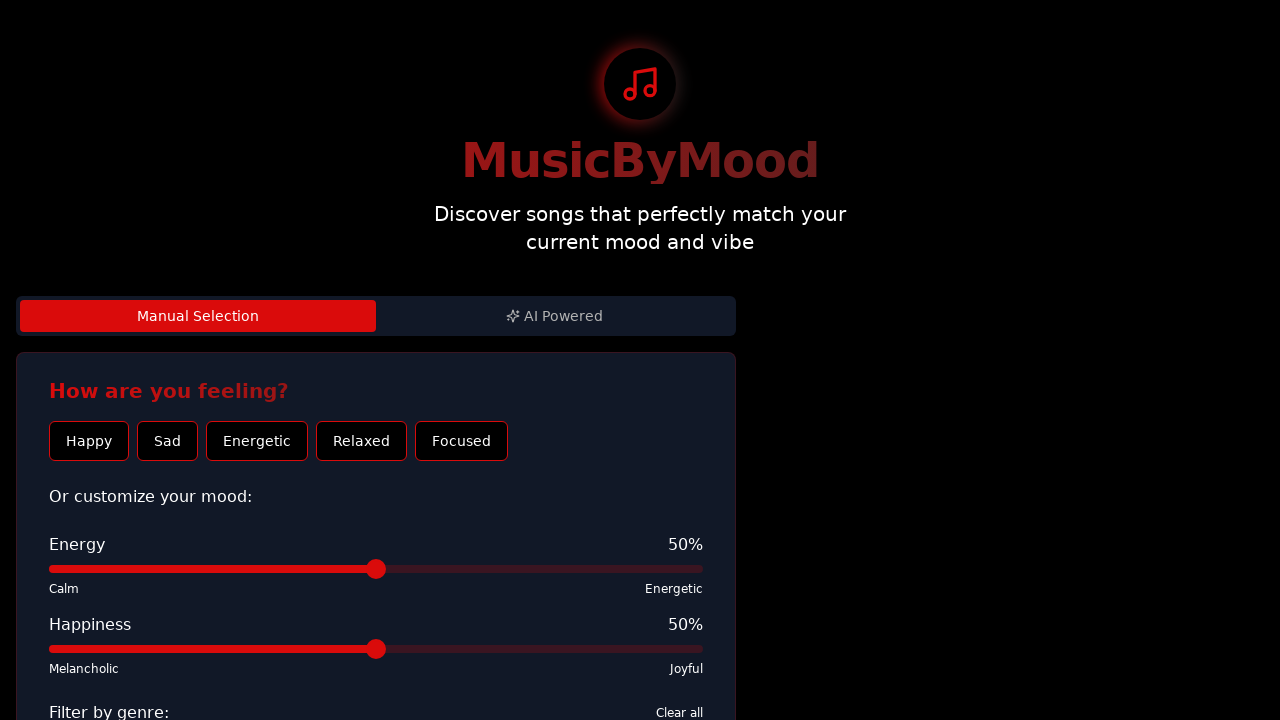

Selected 'Happy' mood at (89, 441) on internal:role=button[name="Happy"i]
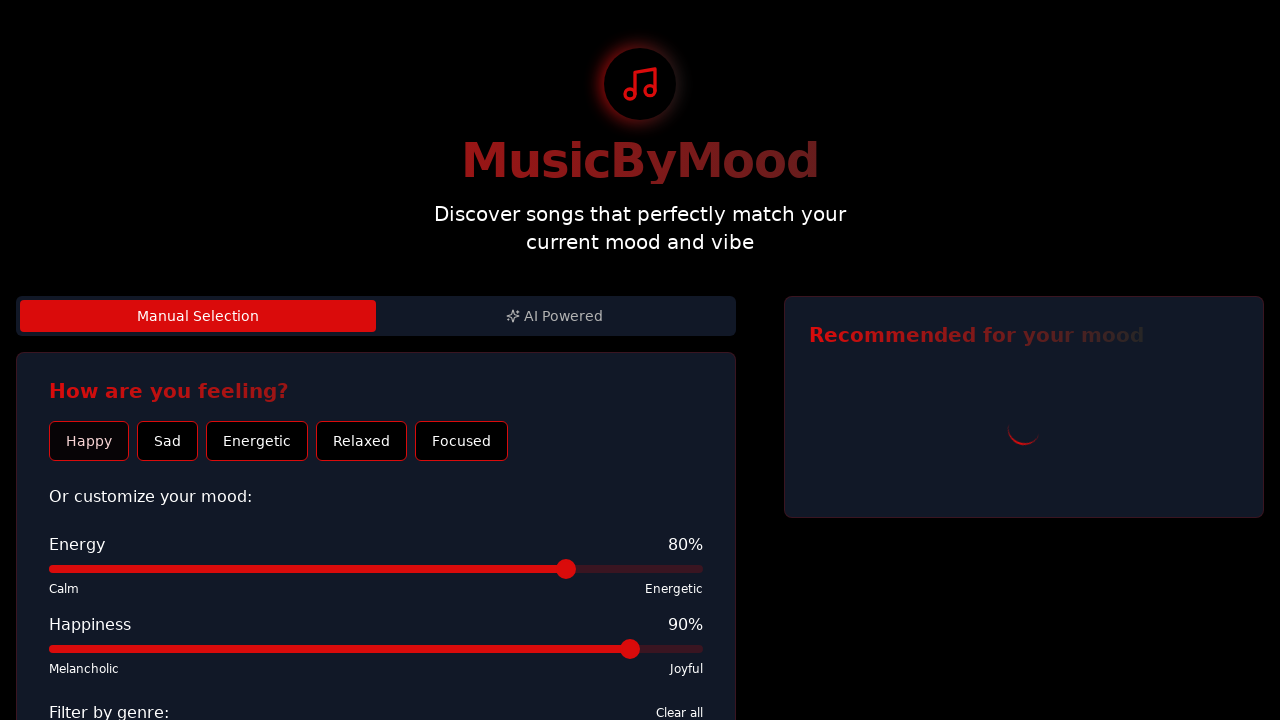

Adjusted Energy slider to approximately 75% at (571, 569)
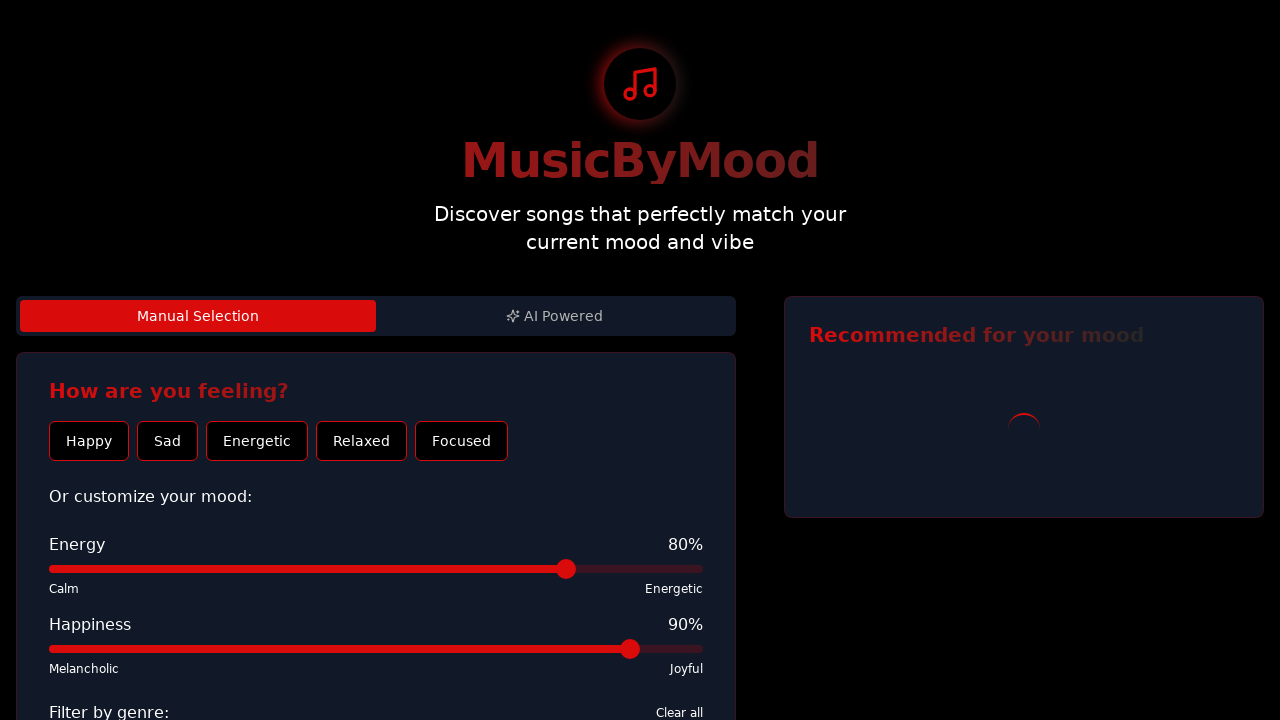

Adjusted Happiness slider to approximately 80% at (636, 649)
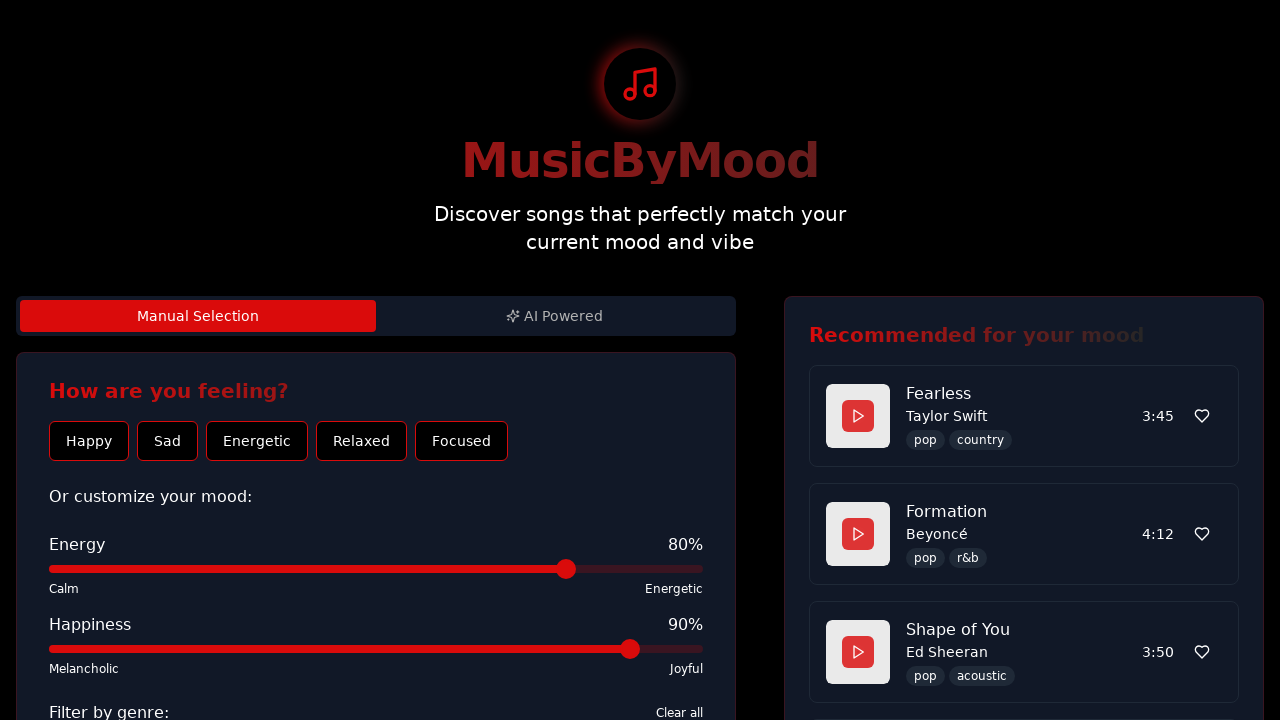

Selected 'Pop' genre at (640, 360) on div >> internal:has-text="pop"i >> nth=0
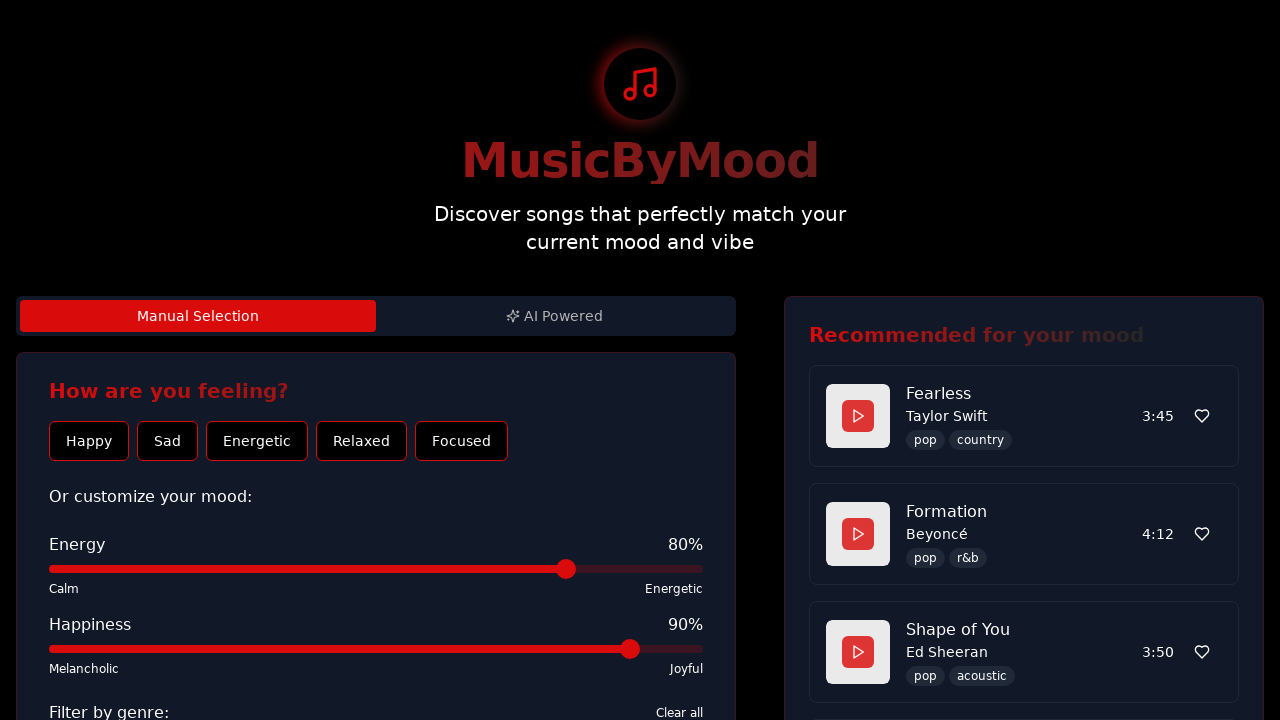

Selected 'Electronic' genre at (640, 360) on div >> internal:has-text="electronic"i >> nth=0
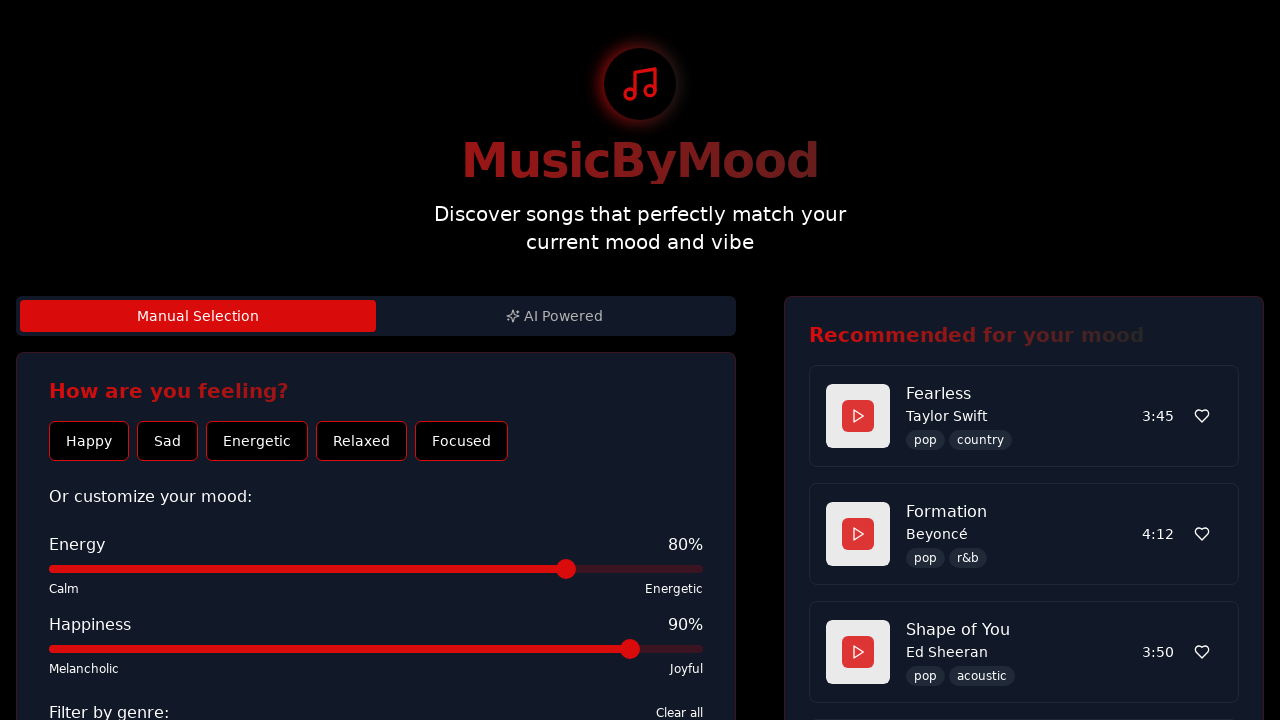

Clicked 'Find My Music' button to search for recommendations at (376, 360) on internal:role=button[name="Find My Music"i]
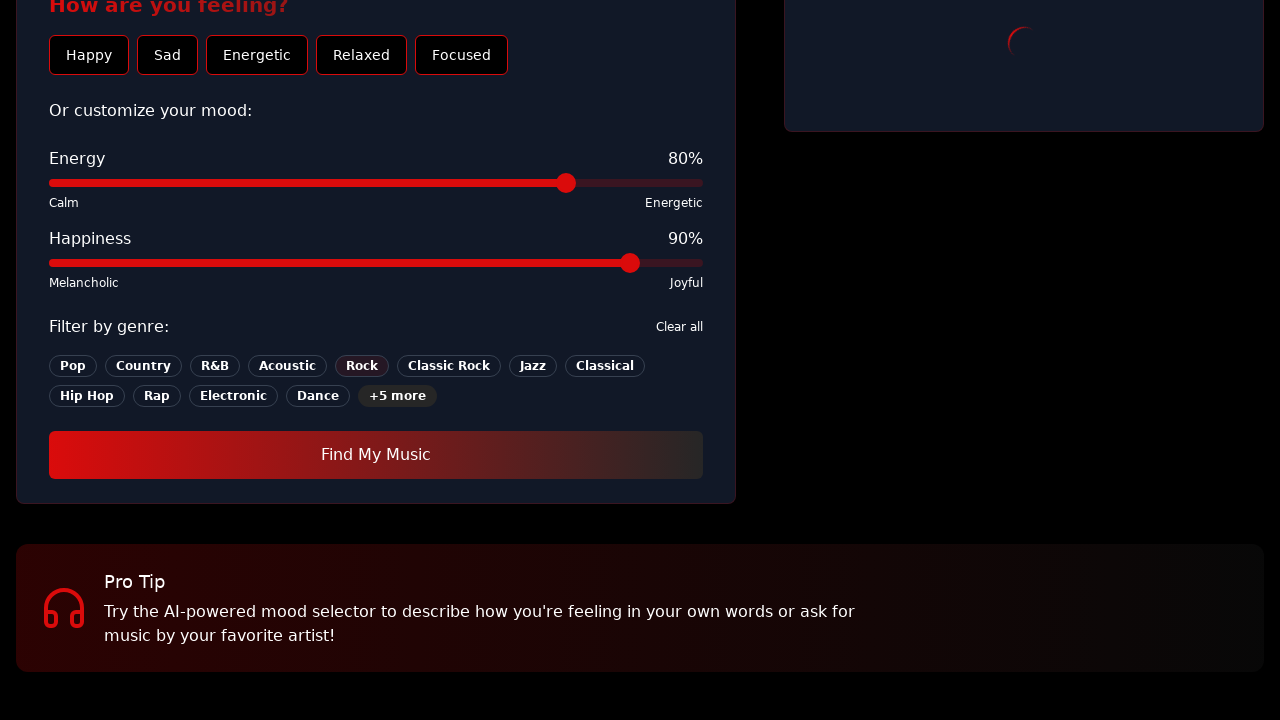

Waited 2 seconds for results to load
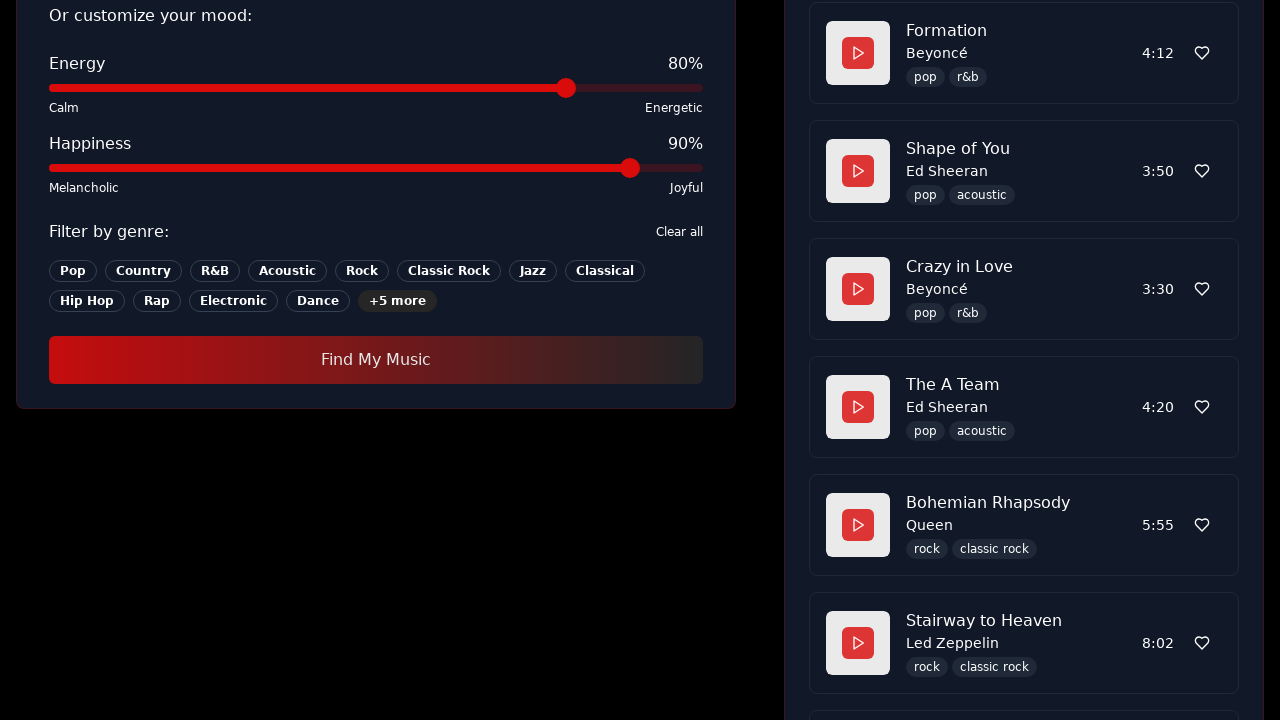

Music recommendations results container is now visible
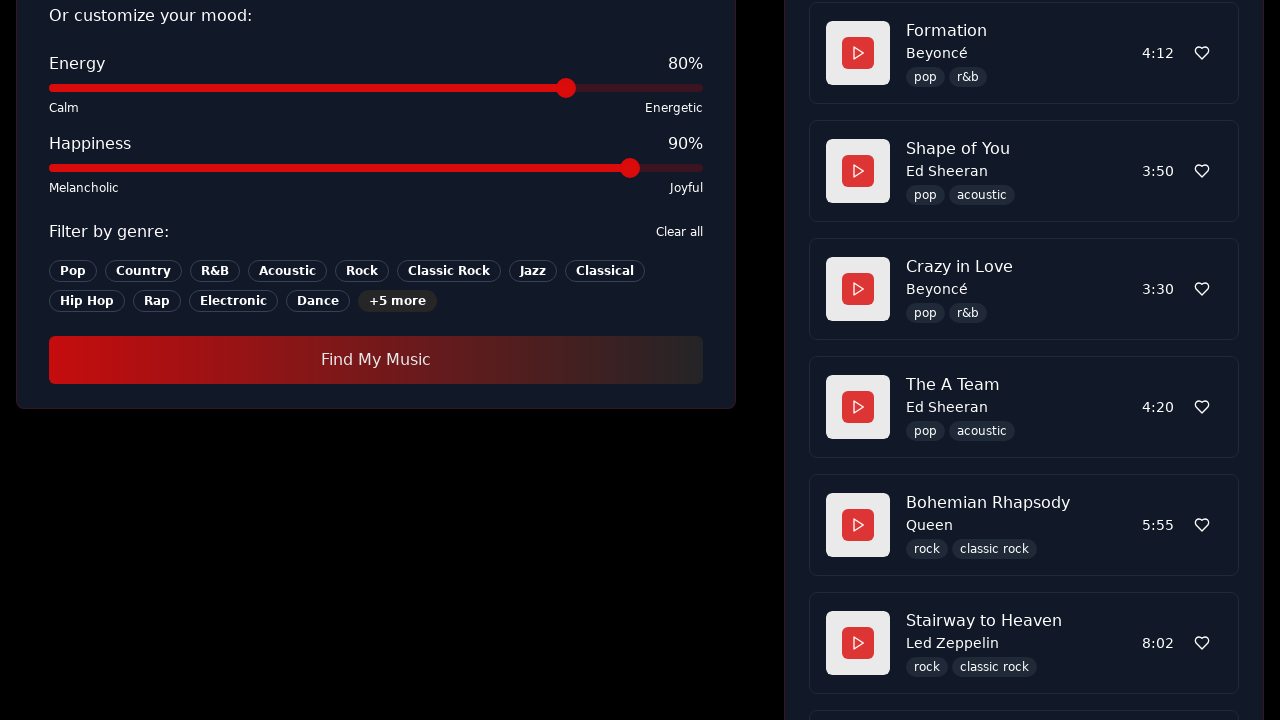

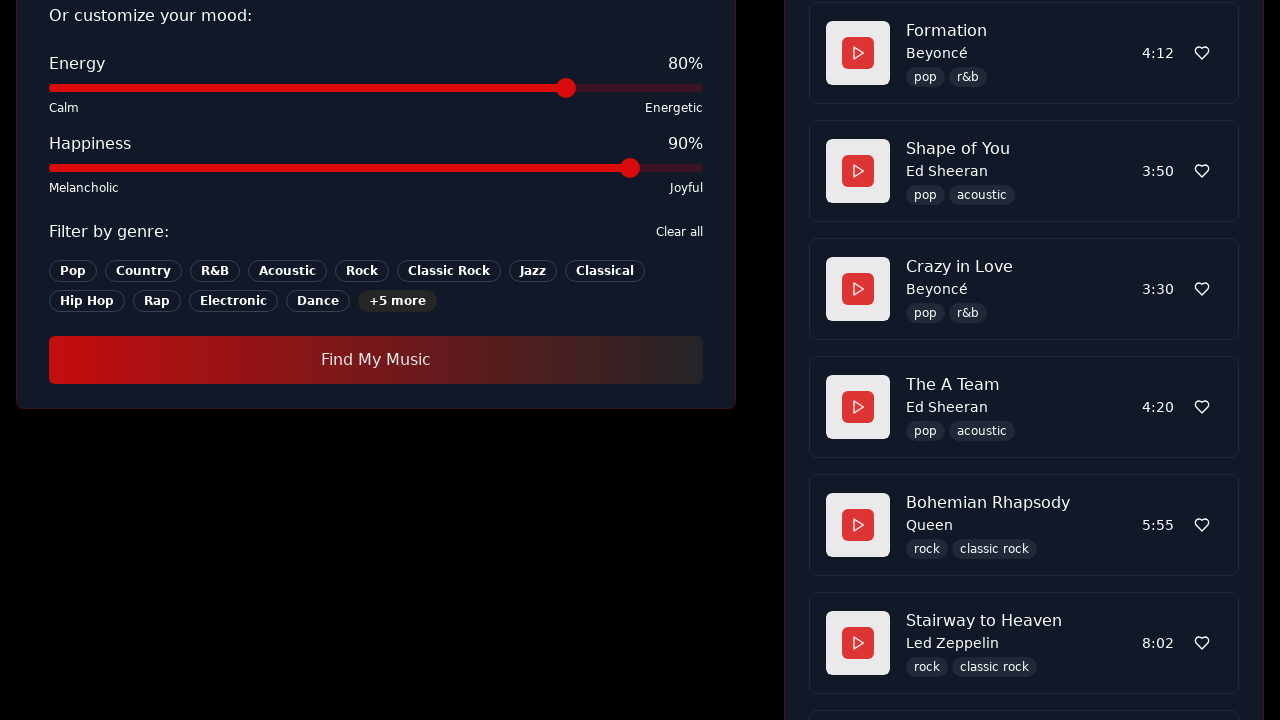